Tests basic JavaScript alert handling by clicking a button that triggers an alert and accepting it.

Starting URL: https://demoqa.com/alerts

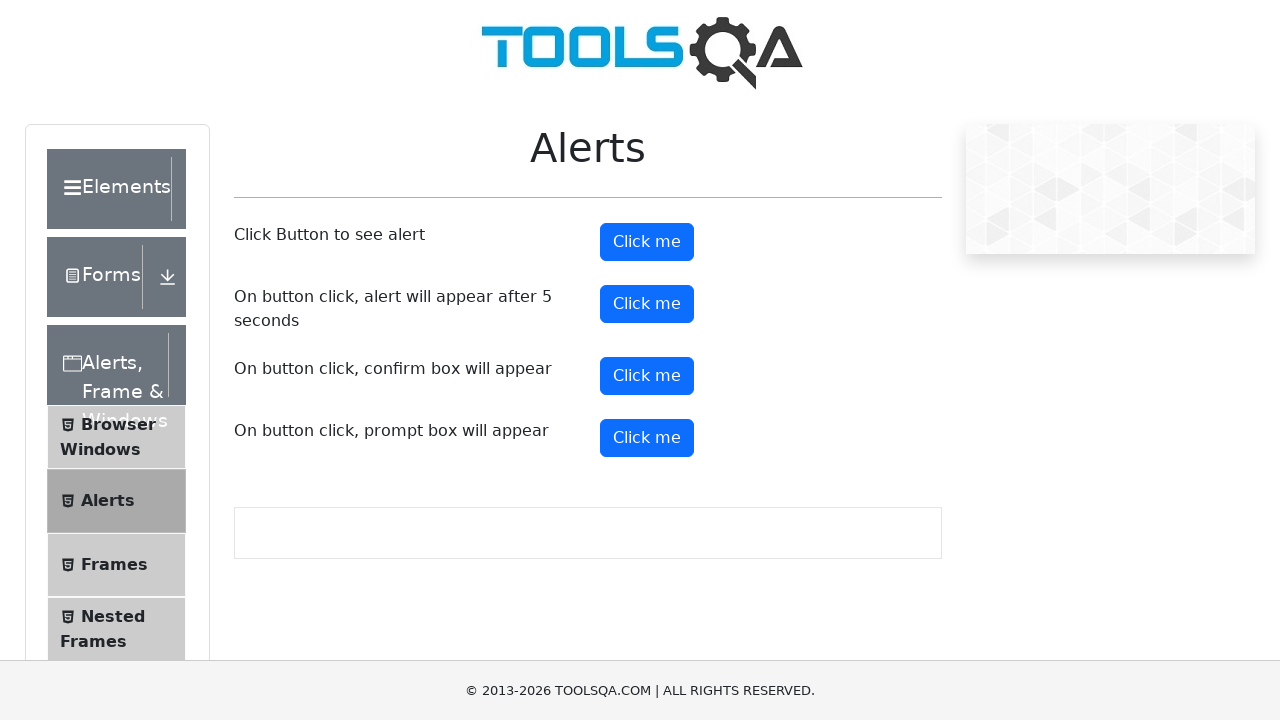

Alert button selector loaded
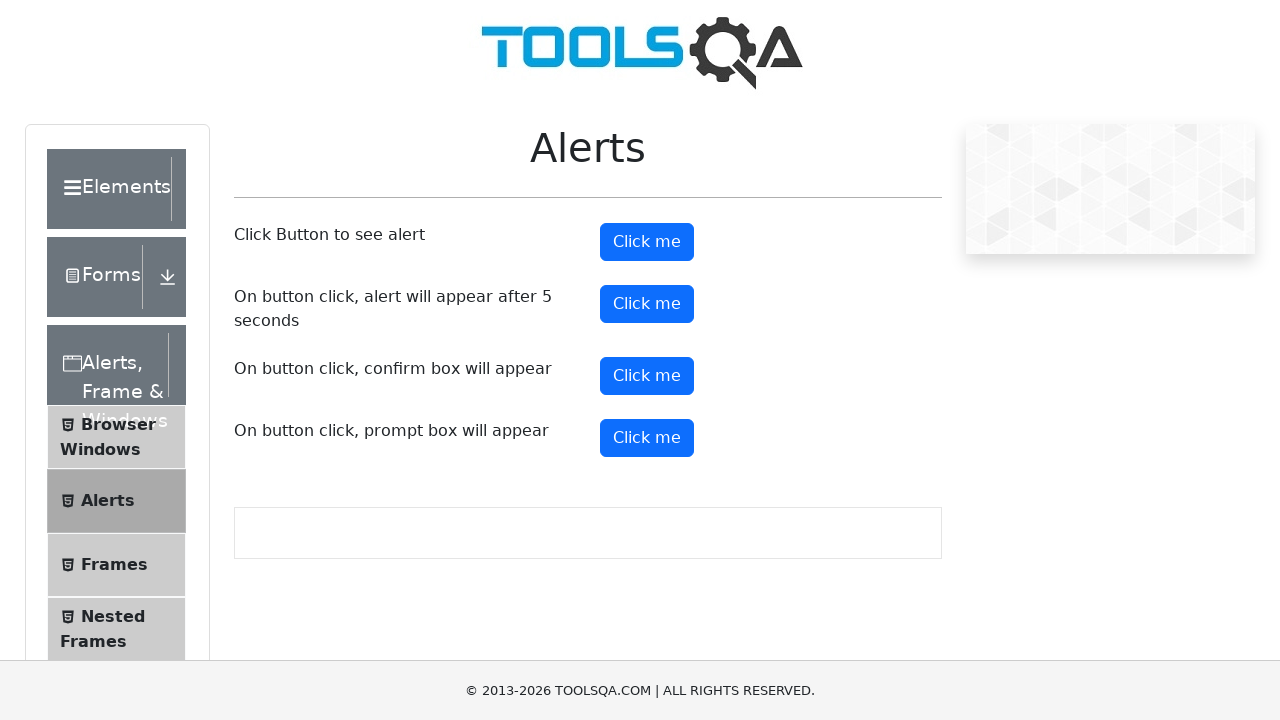

Dialog handler registered to accept alerts
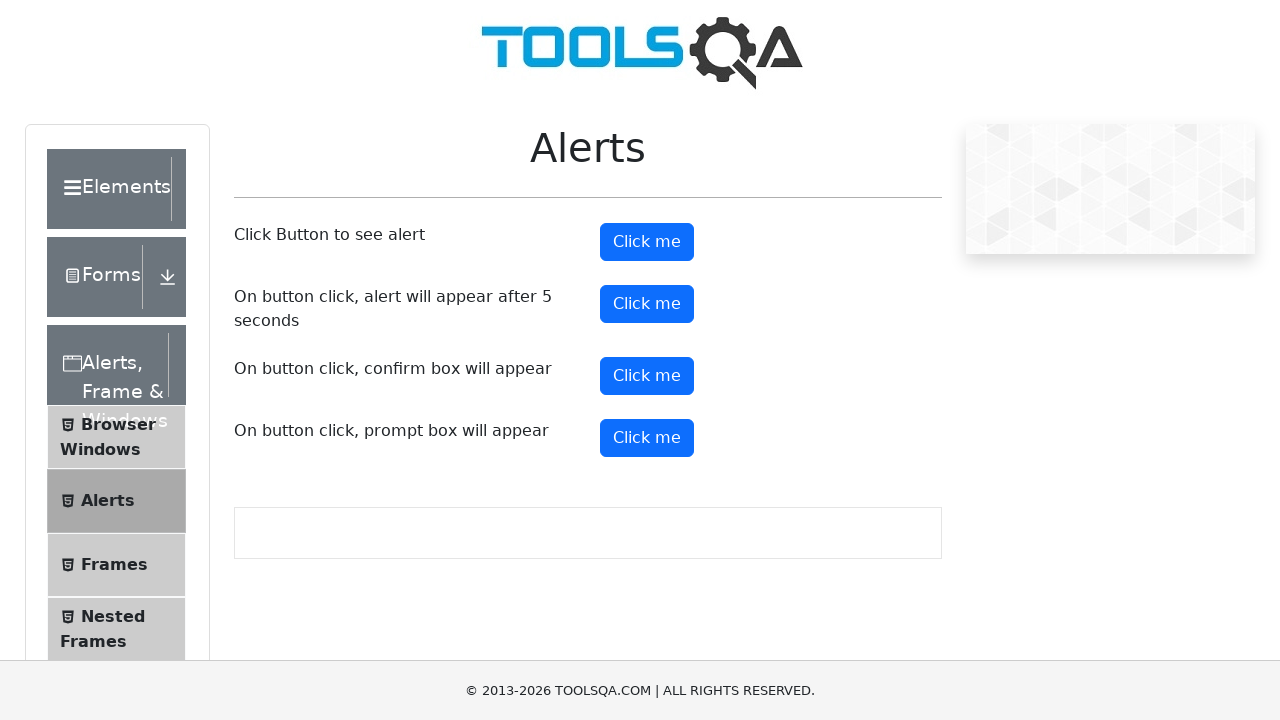

Clicked alert button to trigger JavaScript alert at (647, 242) on #alertButton
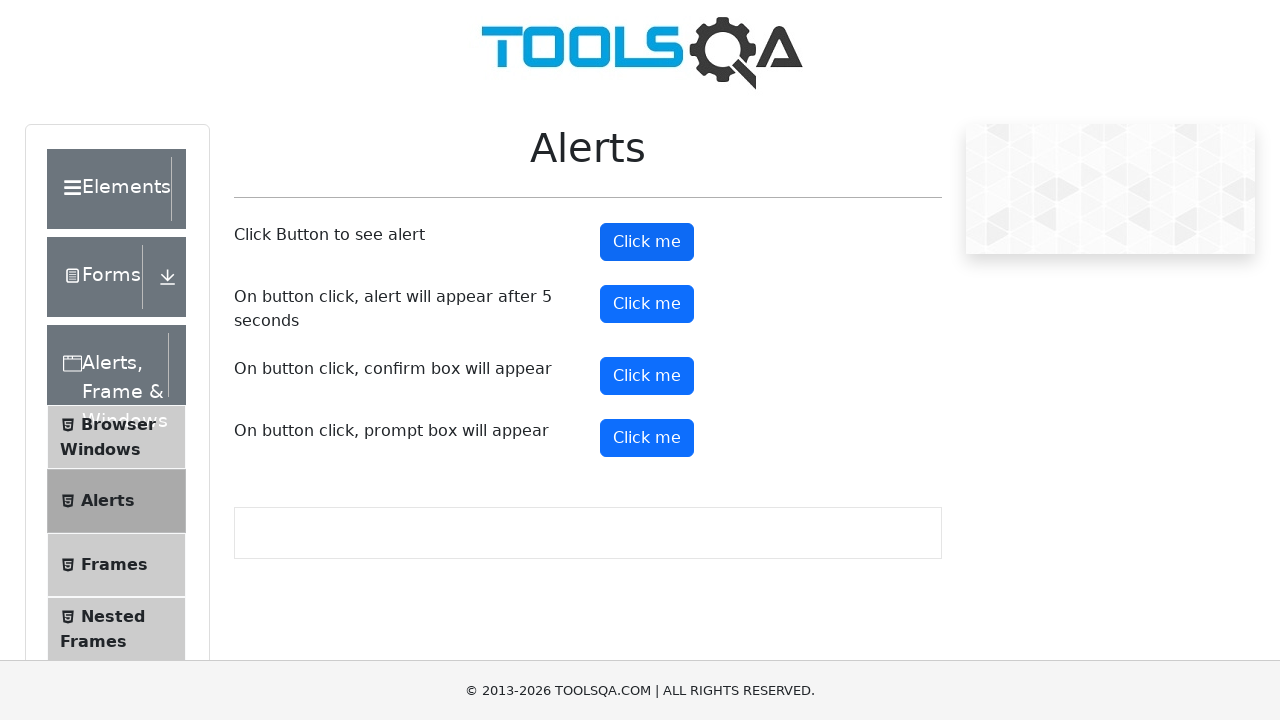

Alert was accepted and handled
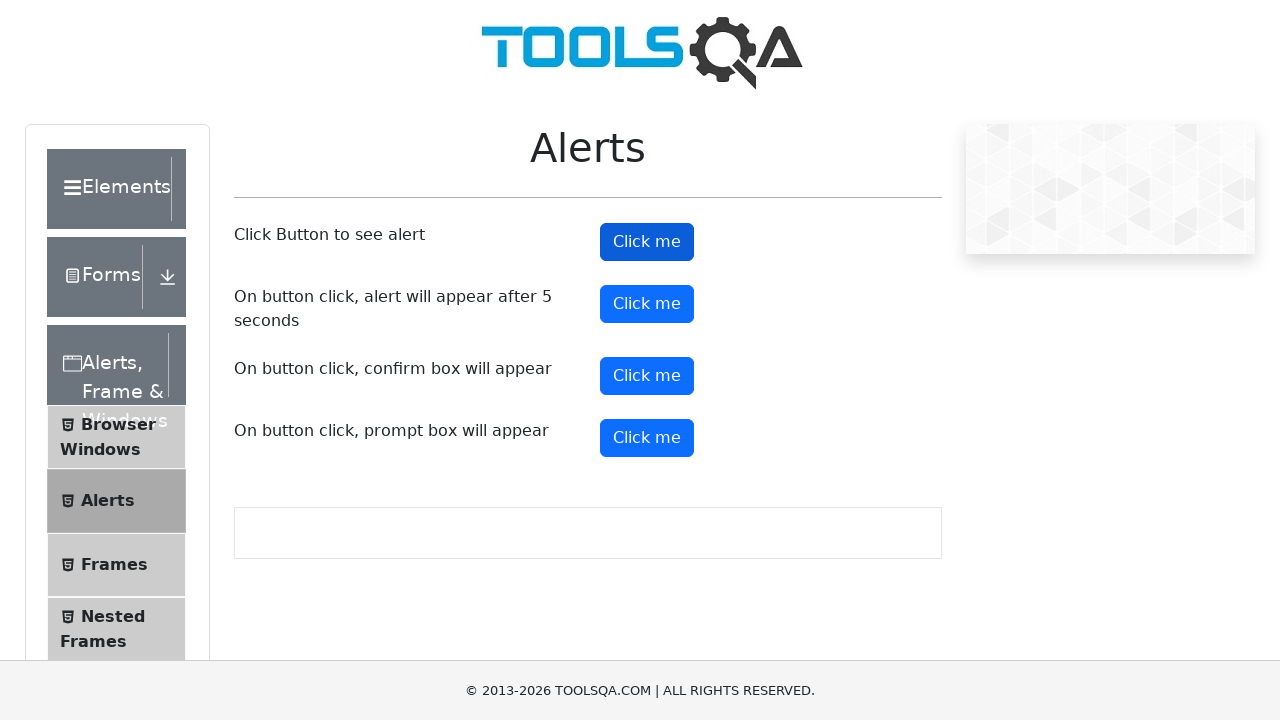

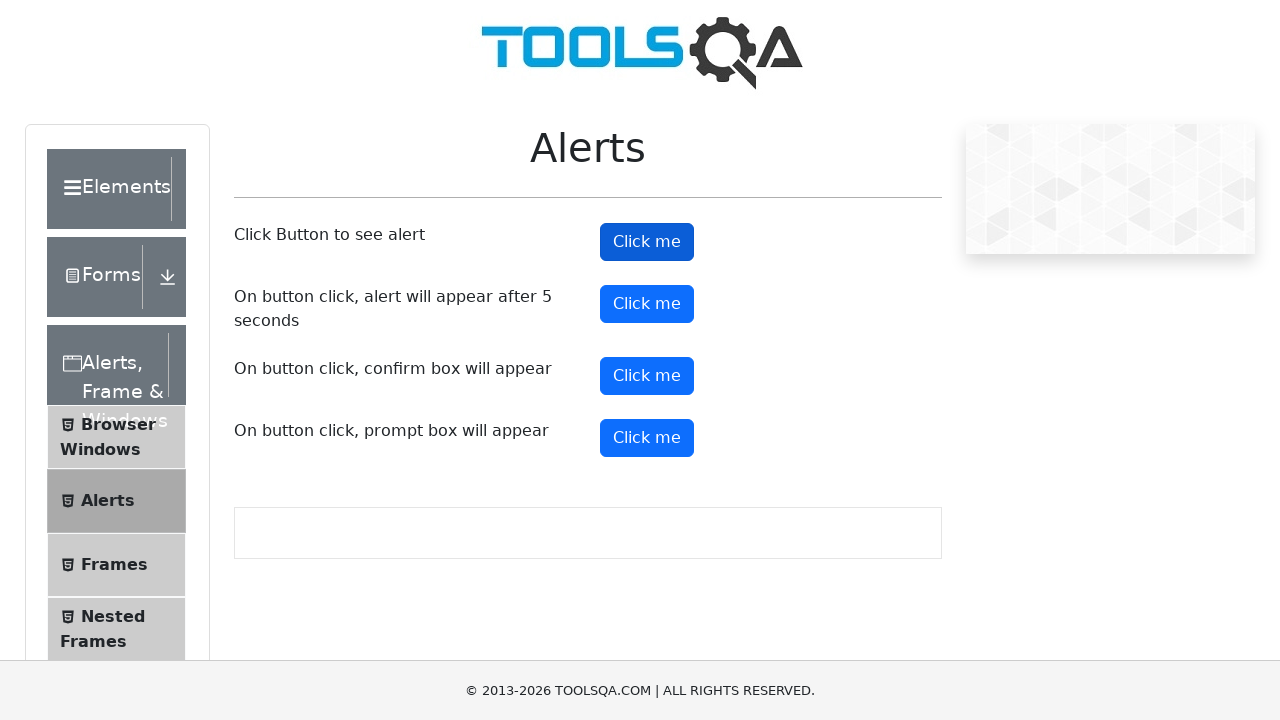